Tests the e-commerce flow on DemoBlaze by selecting a phone product, adding it to cart, accepting the confirmation alert, and navigating to the cart page.

Starting URL: https://www.demoblaze.com/index.html

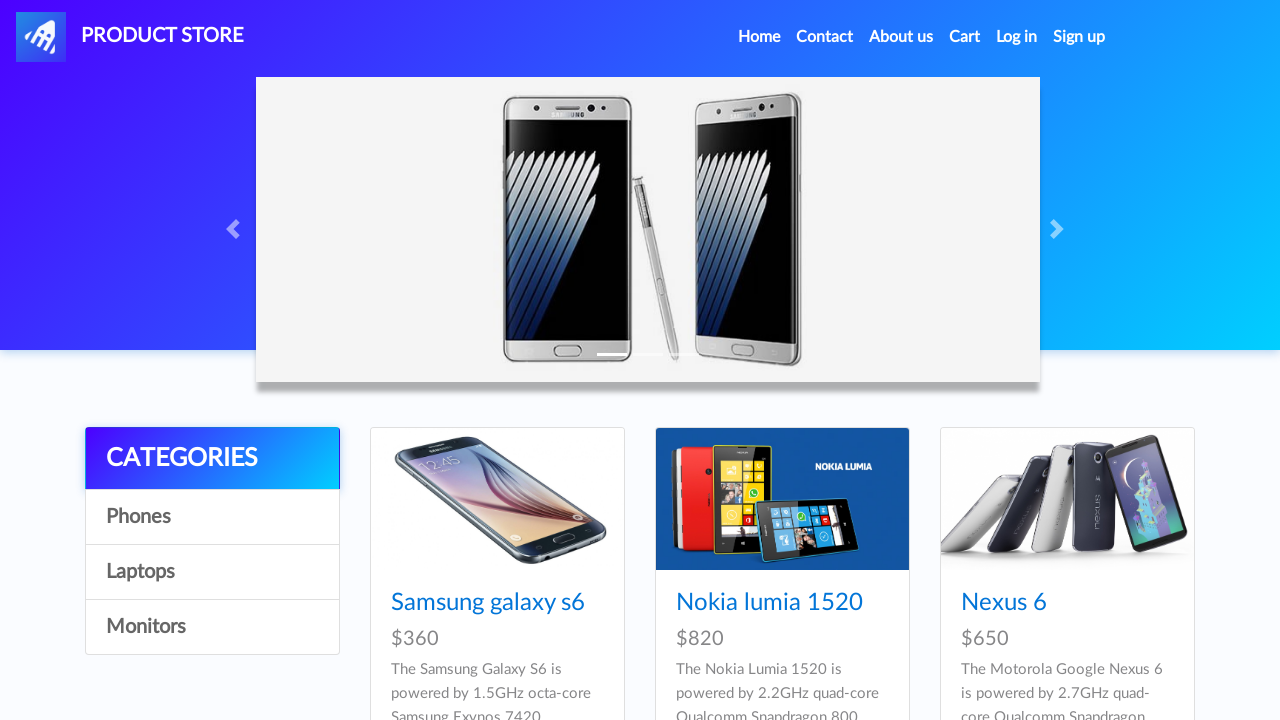

Clicked on third phone product in the grid at (1004, 603) on xpath=//*[@id='tbodyid']/div[3]/div/div/h4/a
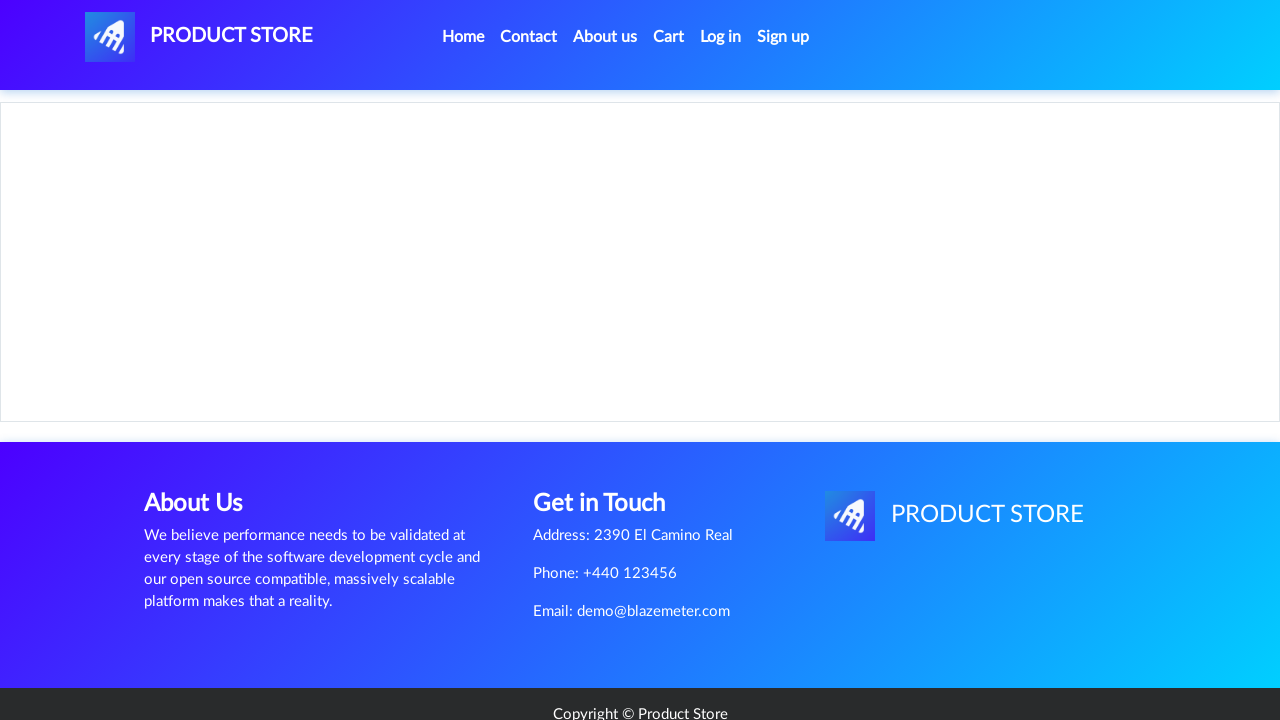

Waited for product page to load
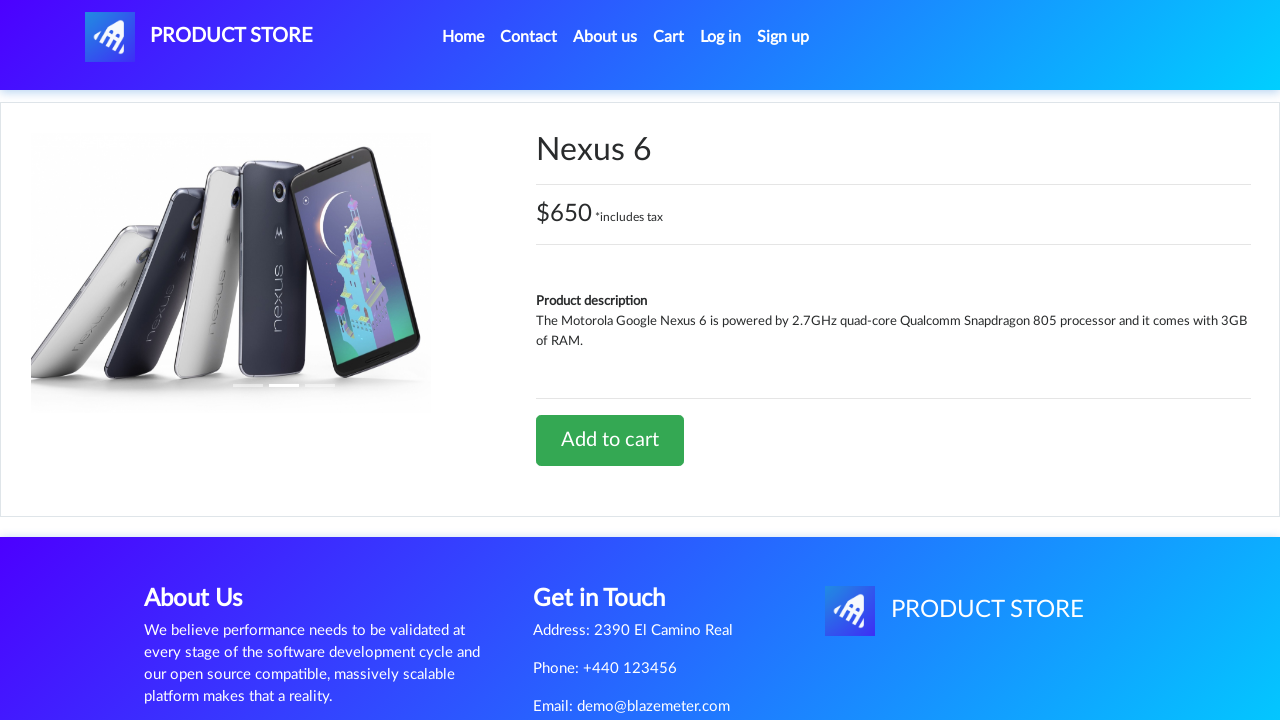

Clicked 'Add to cart' button at (610, 440) on xpath=//*[@id='tbodyid']/div[2]/div/a
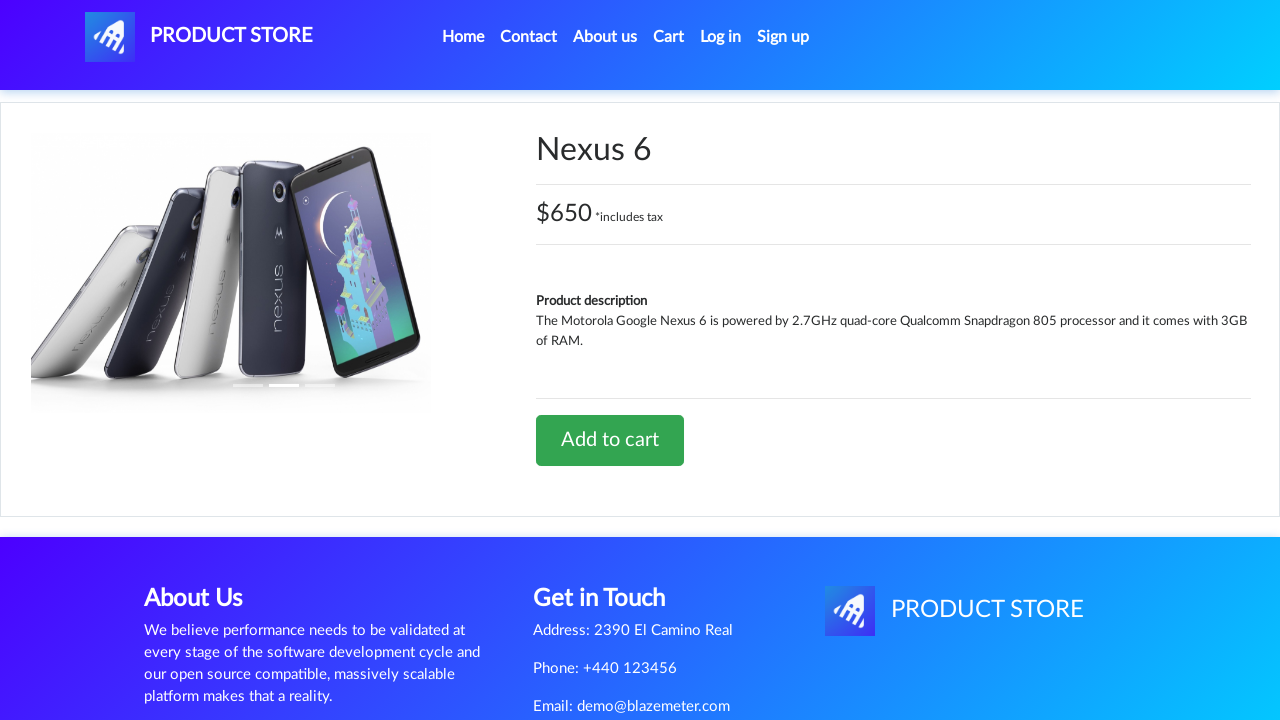

Waited for confirmation alert to appear
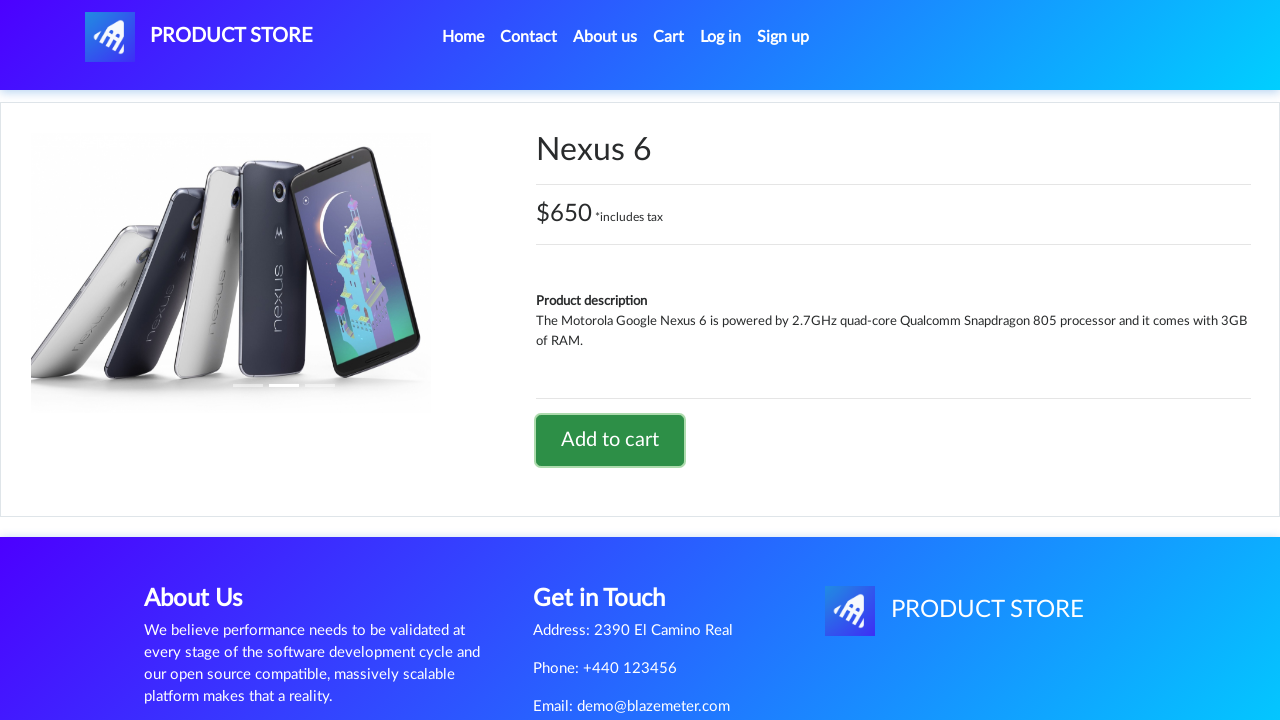

Set up dialog handler to accept confirmation
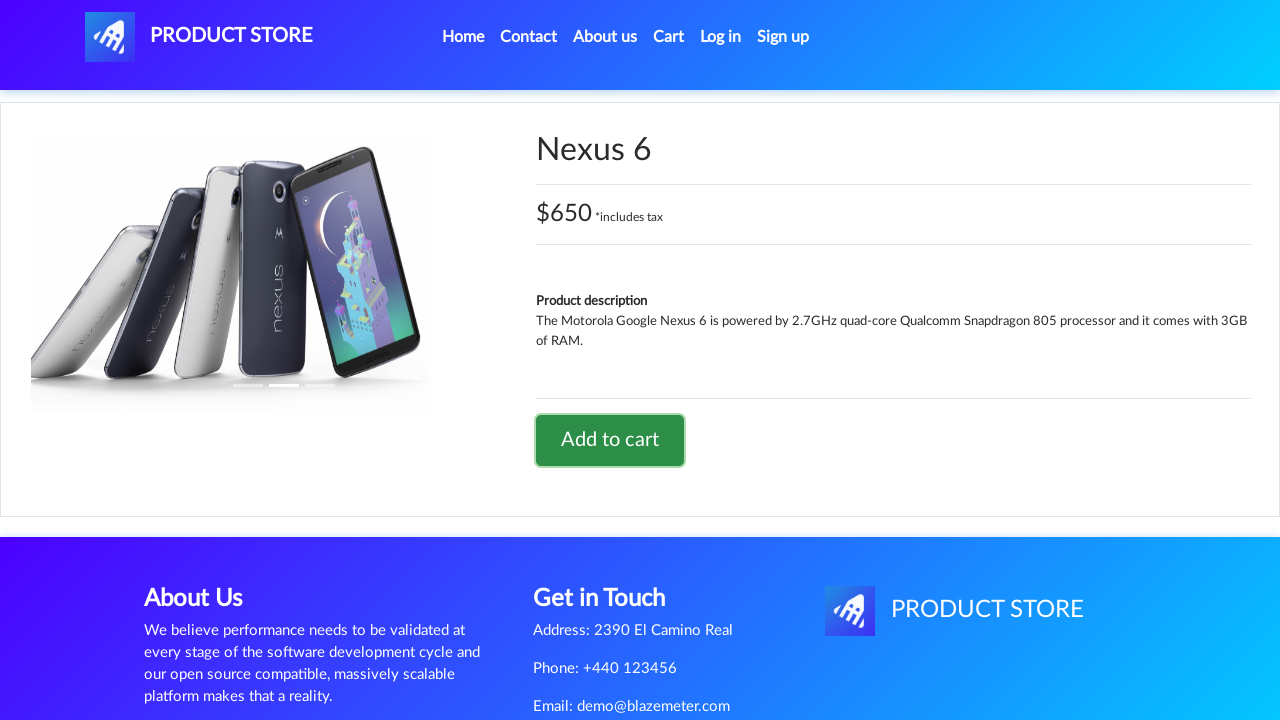

Re-triggered 'Add to cart' click to handle dialog confirmation at (610, 440) on xpath=//*[@id='tbodyid']/div[2]/div/a
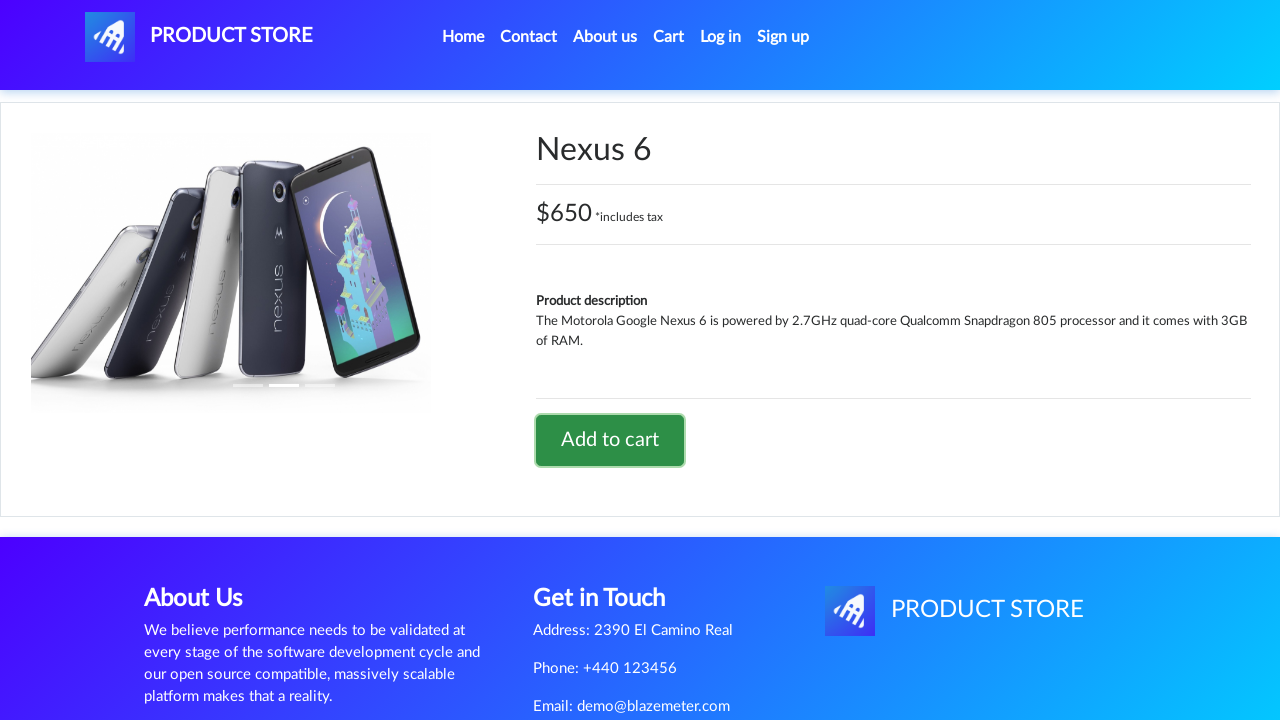

Clicked Cart link in navigation bar at (669, 37) on xpath=//*[@id='navbarExample']/ul/li[4]/a
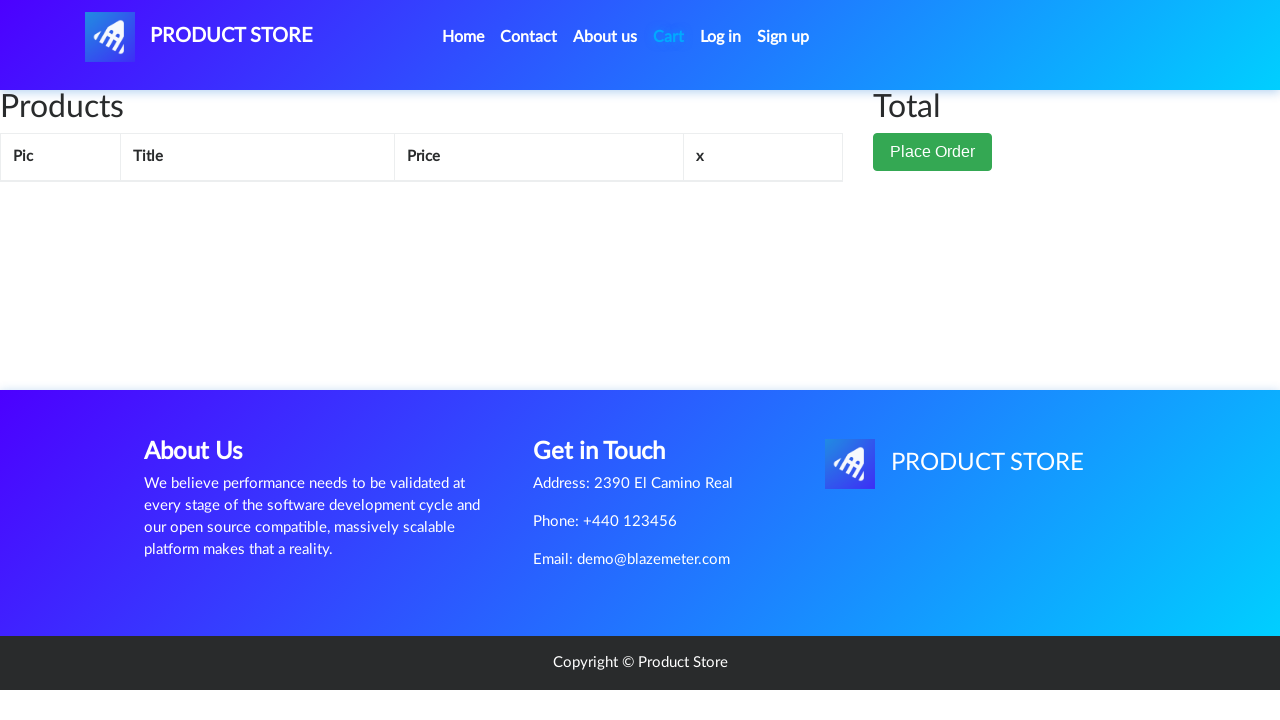

Cart page loaded and cart items visible
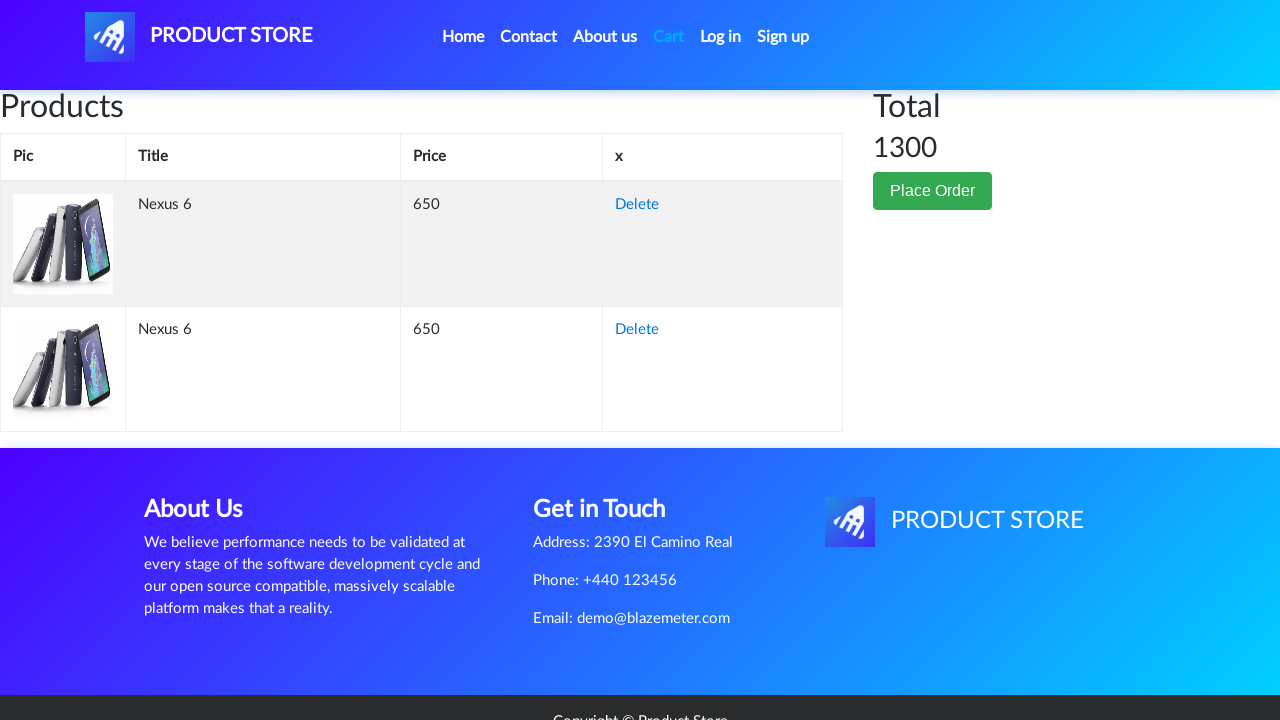

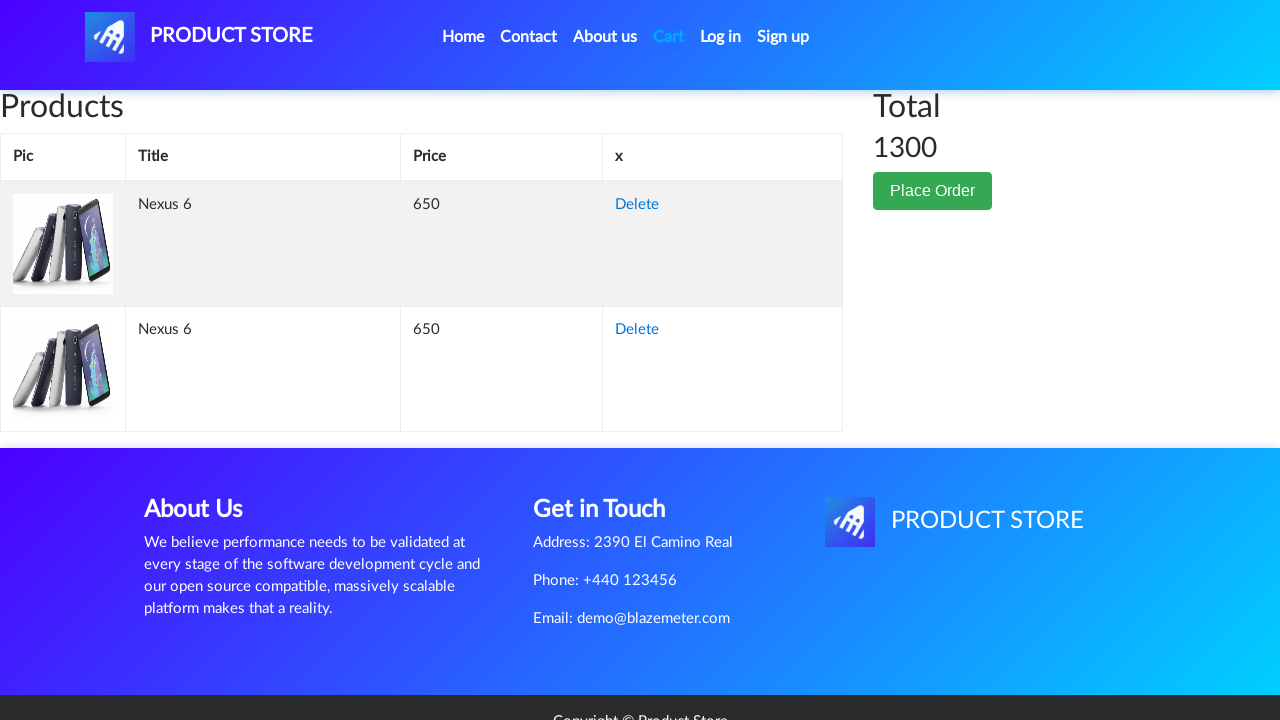